Tests radio button functionality by clicking the Hockey radio button and verifying it becomes selected

Starting URL: https://practice.cydeo.com/radio_buttons

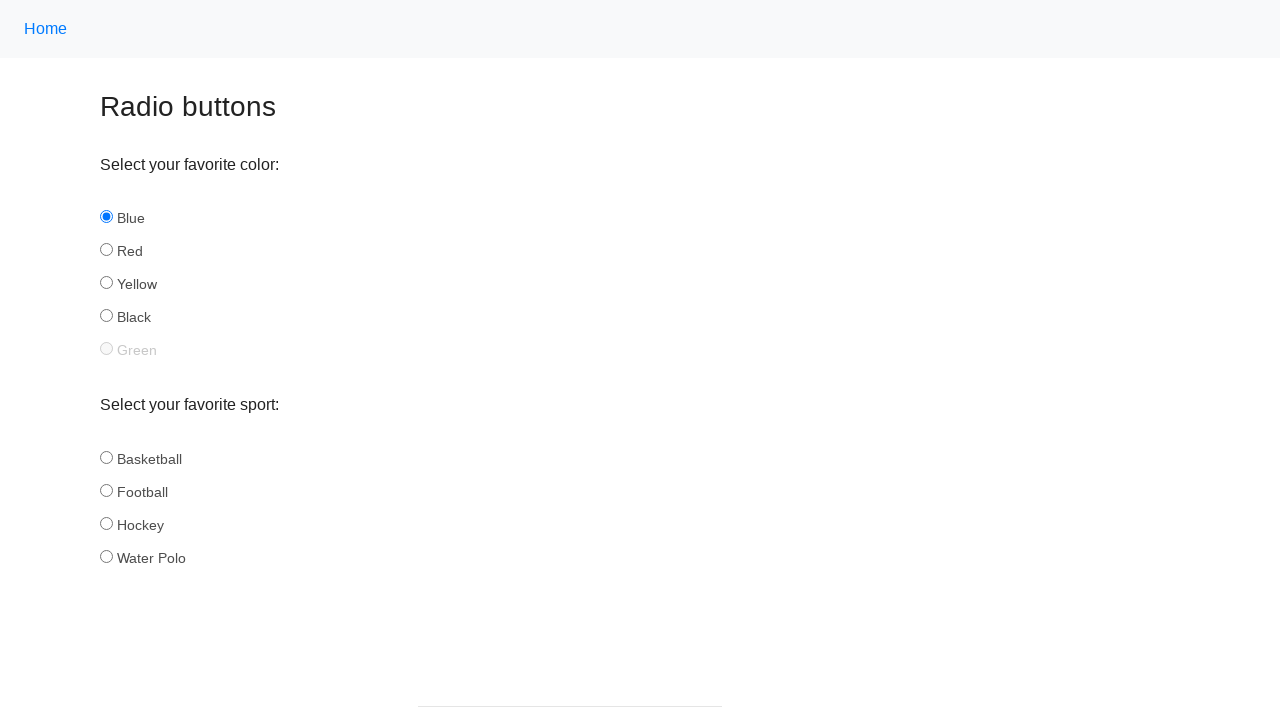

Clicked the Hockey radio button at (106, 523) on xpath=//input[@id='hockey']
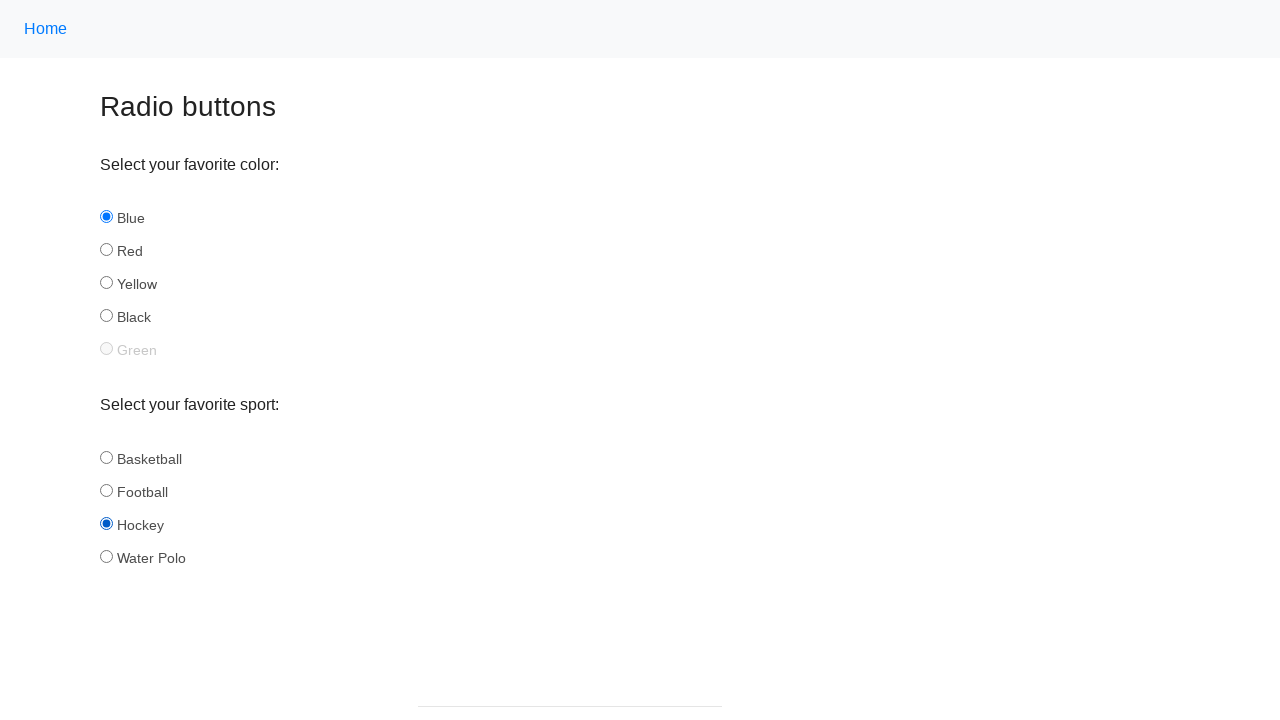

Located the Hockey radio button element
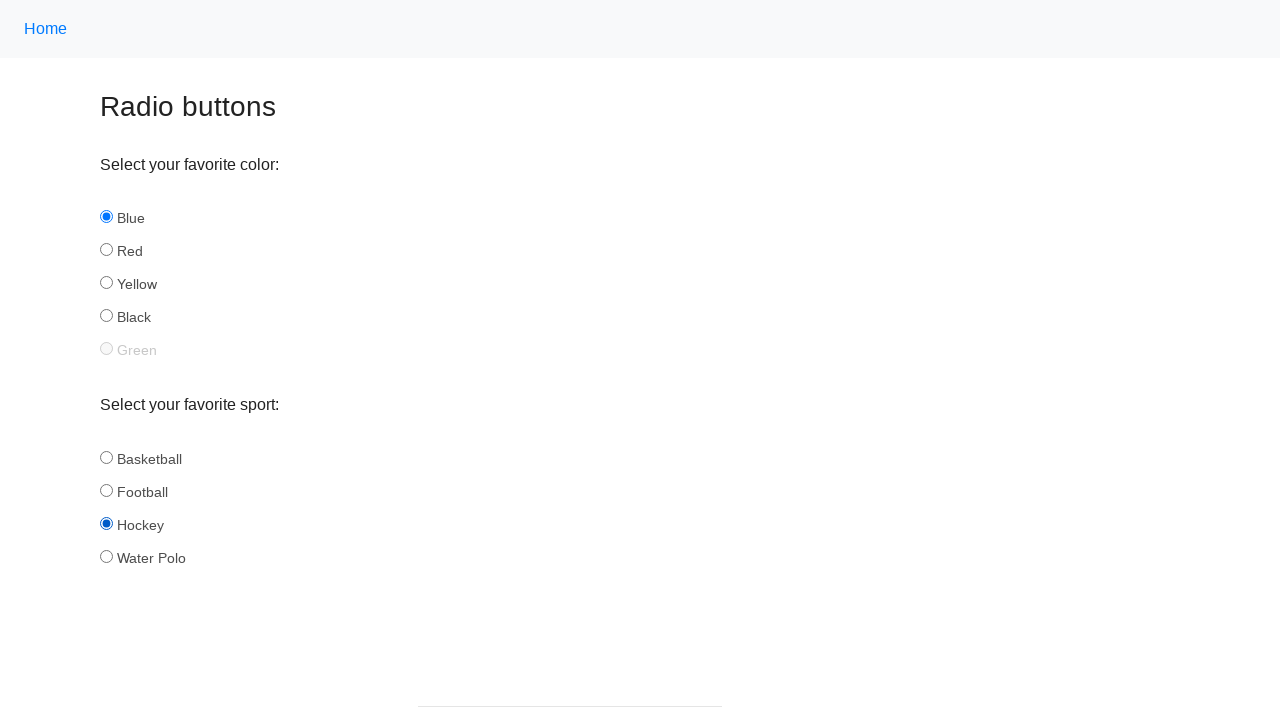

Verified that the Hockey radio button is selected
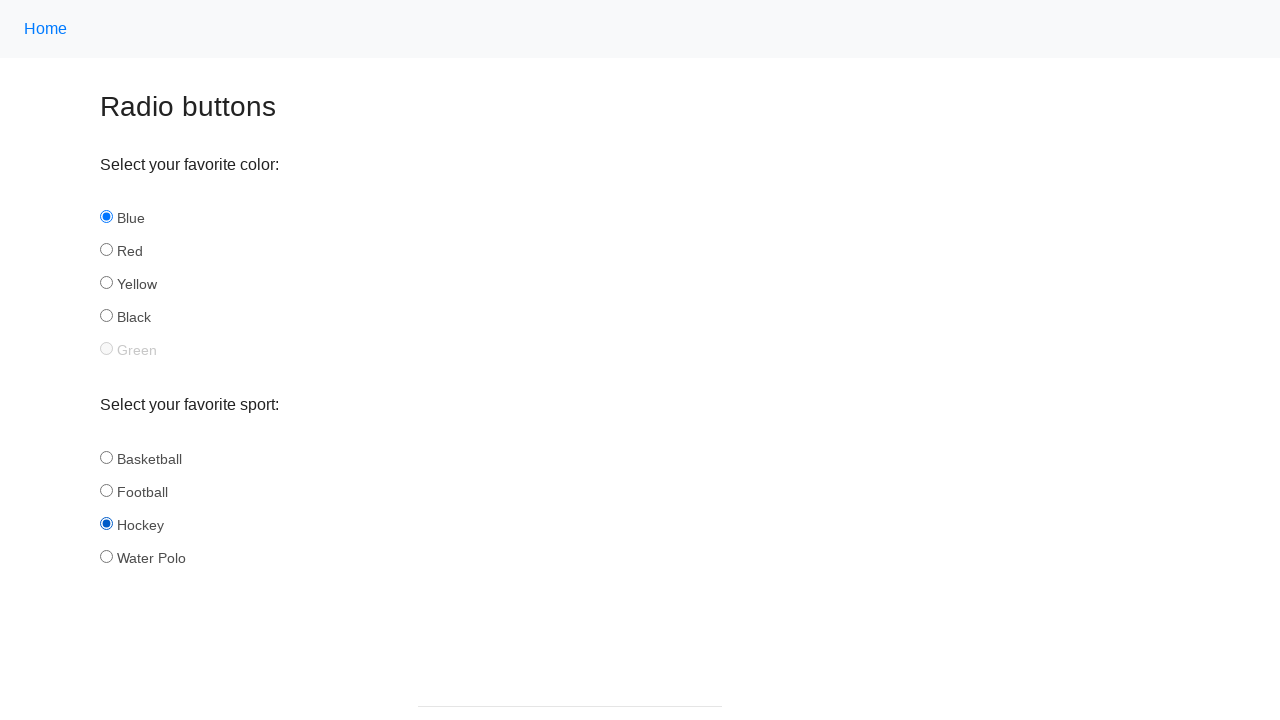

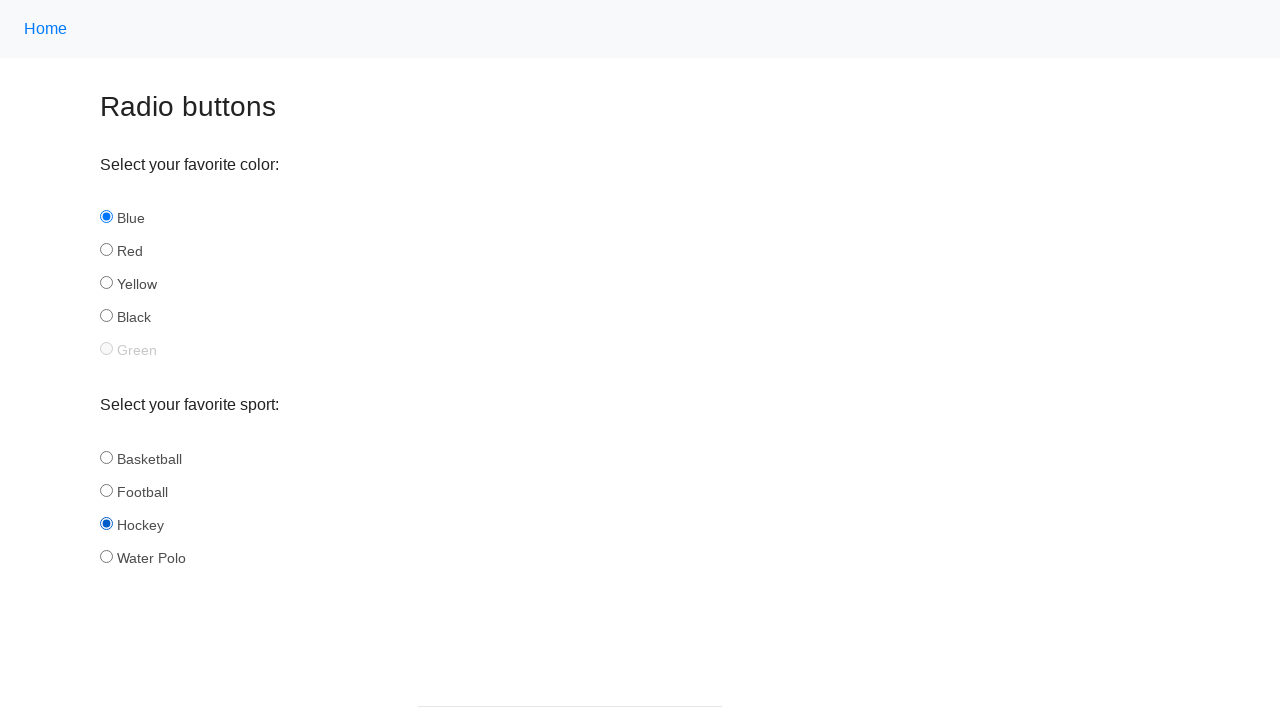